Tests clicking a link that opens a popup window on a test page, demonstrating multi-window browser behavior.

Starting URL: https://omayo.blogspot.com/

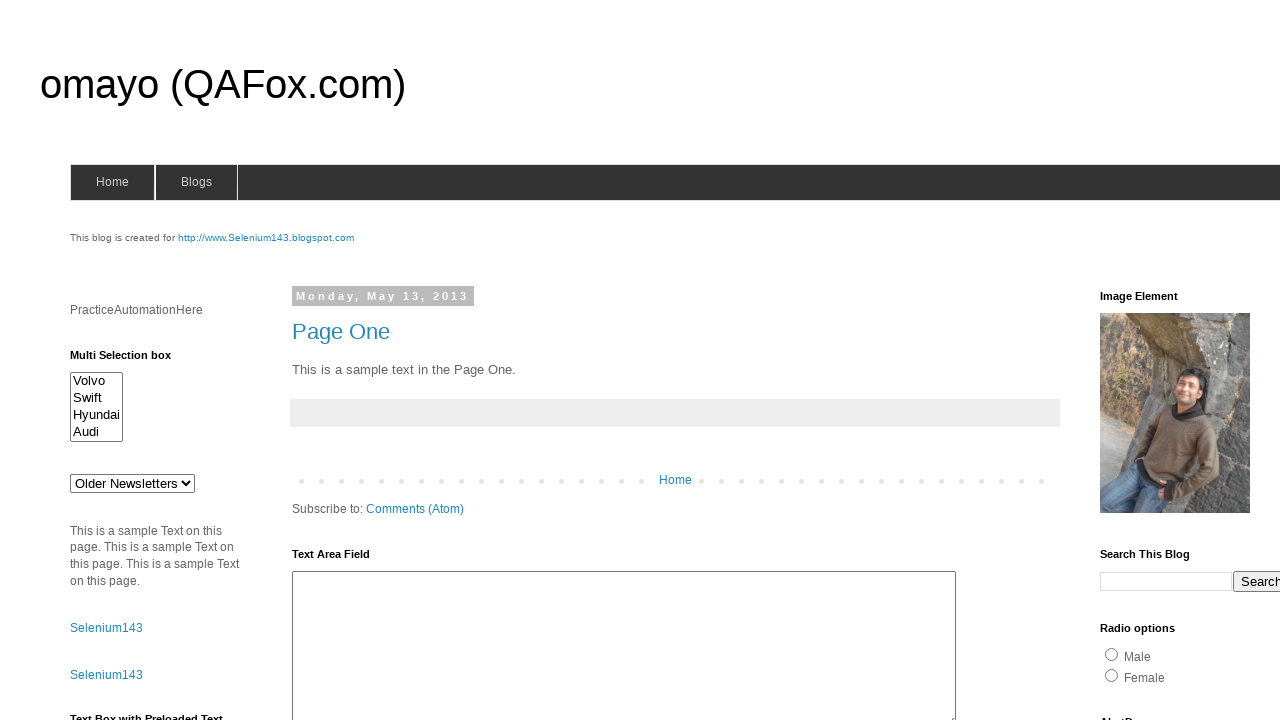

Clicked link to open a popup window at (132, 360) on text=Open a popup window
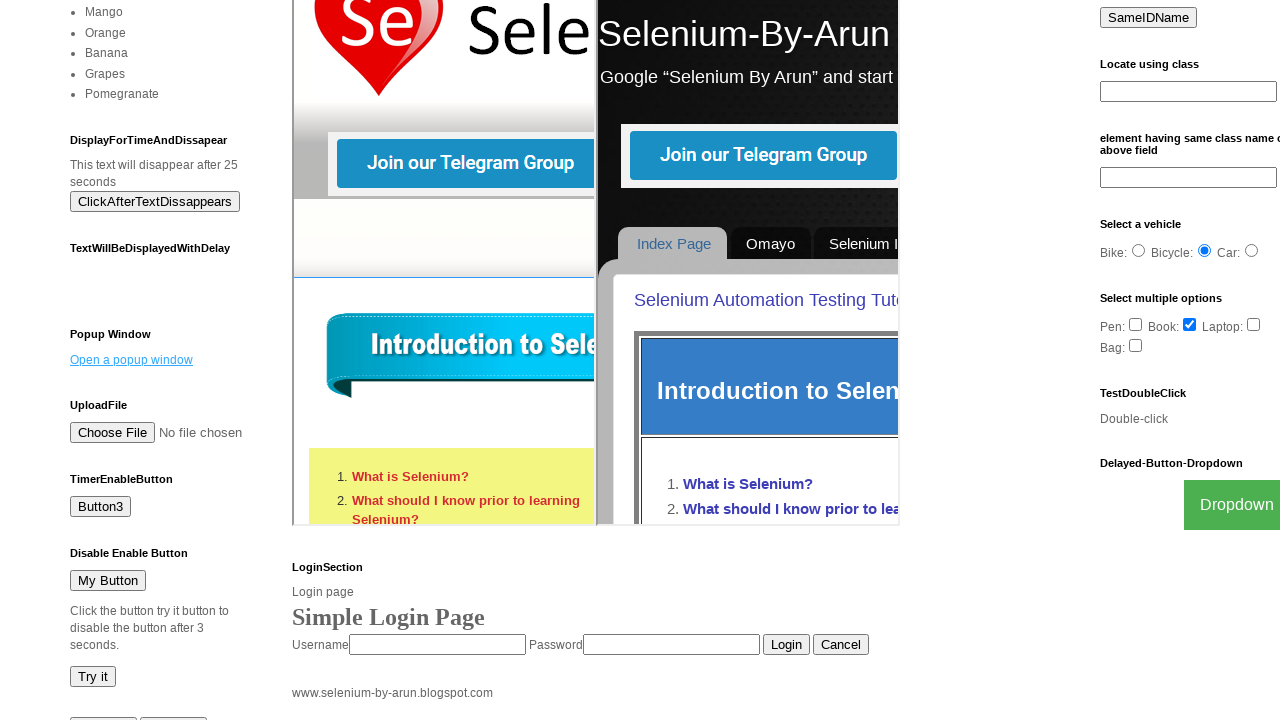

Waited for popup window to open
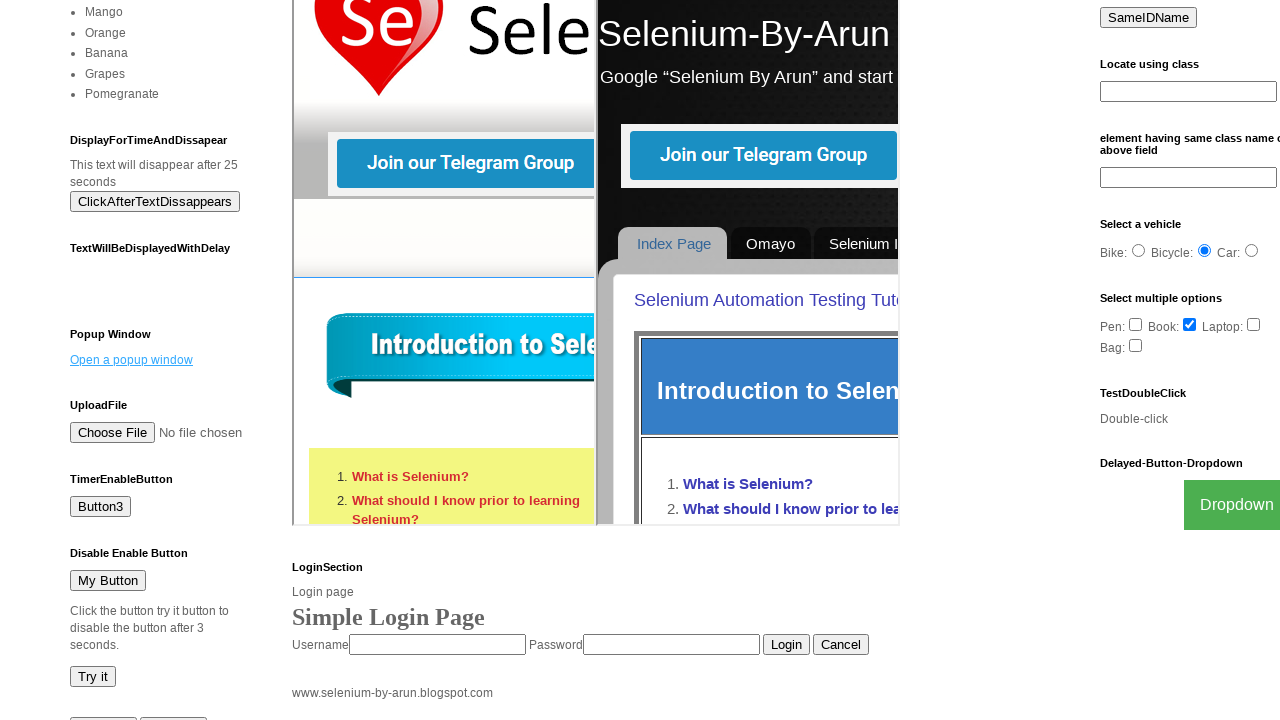

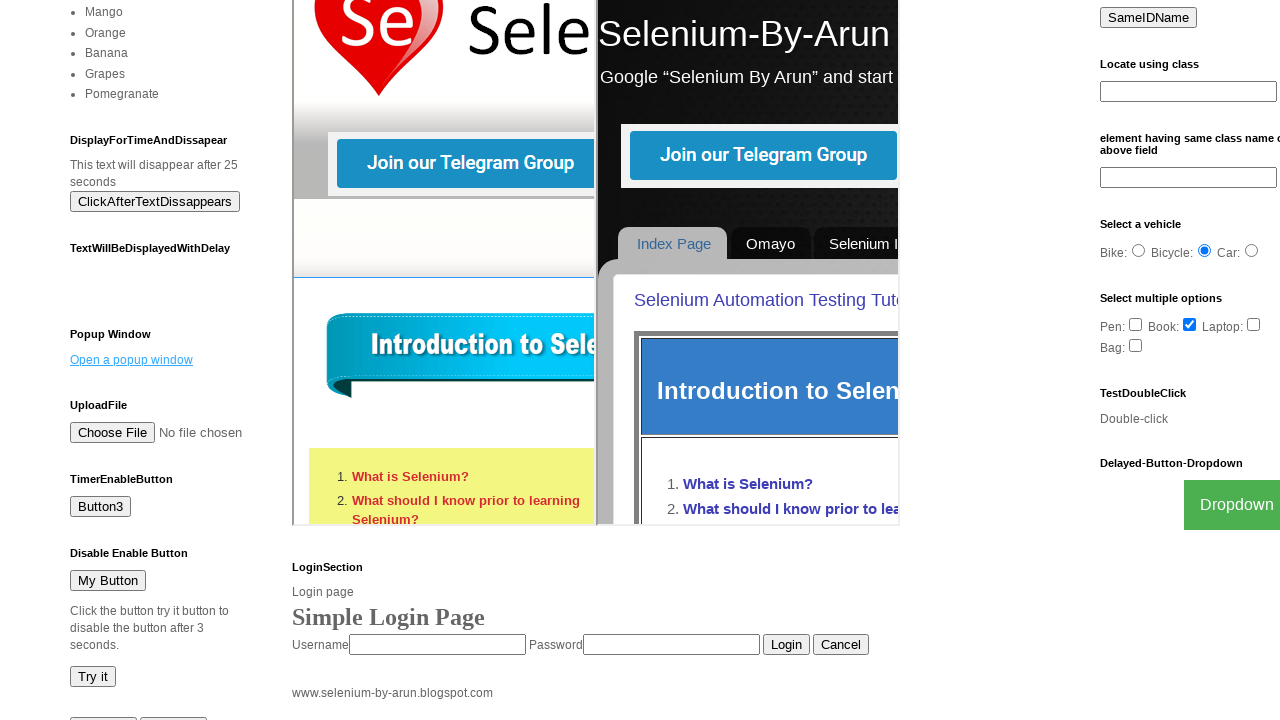